Tests form interactions on a practice Angular page including checking checkboxes, selecting radio buttons, filling password fields, submitting a form, navigating to shop, and adding an item to cart

Starting URL: https://rahulshettyacademy.com/angularpractice/

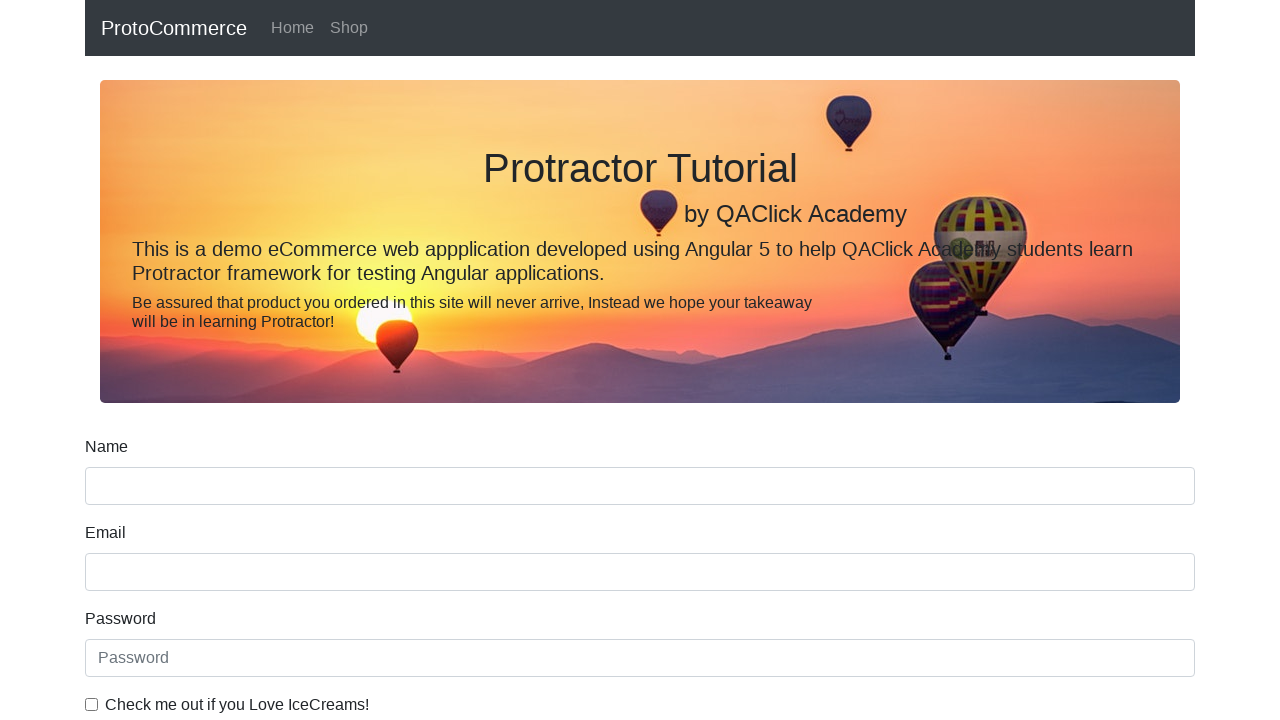

Checked ice cream checkbox at (92, 704) on internal:label="Check me out if you Love IceCreams!"i
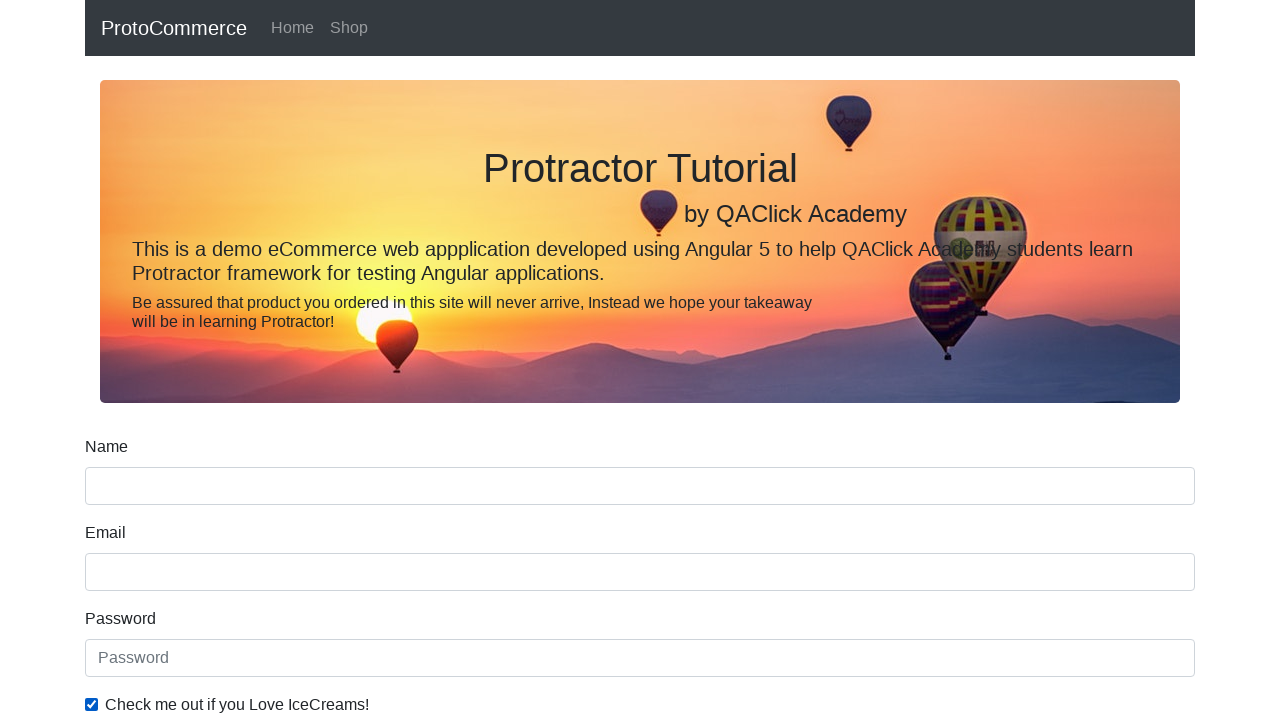

Selected 'Employed' radio button at (326, 360) on internal:label="Employed"i
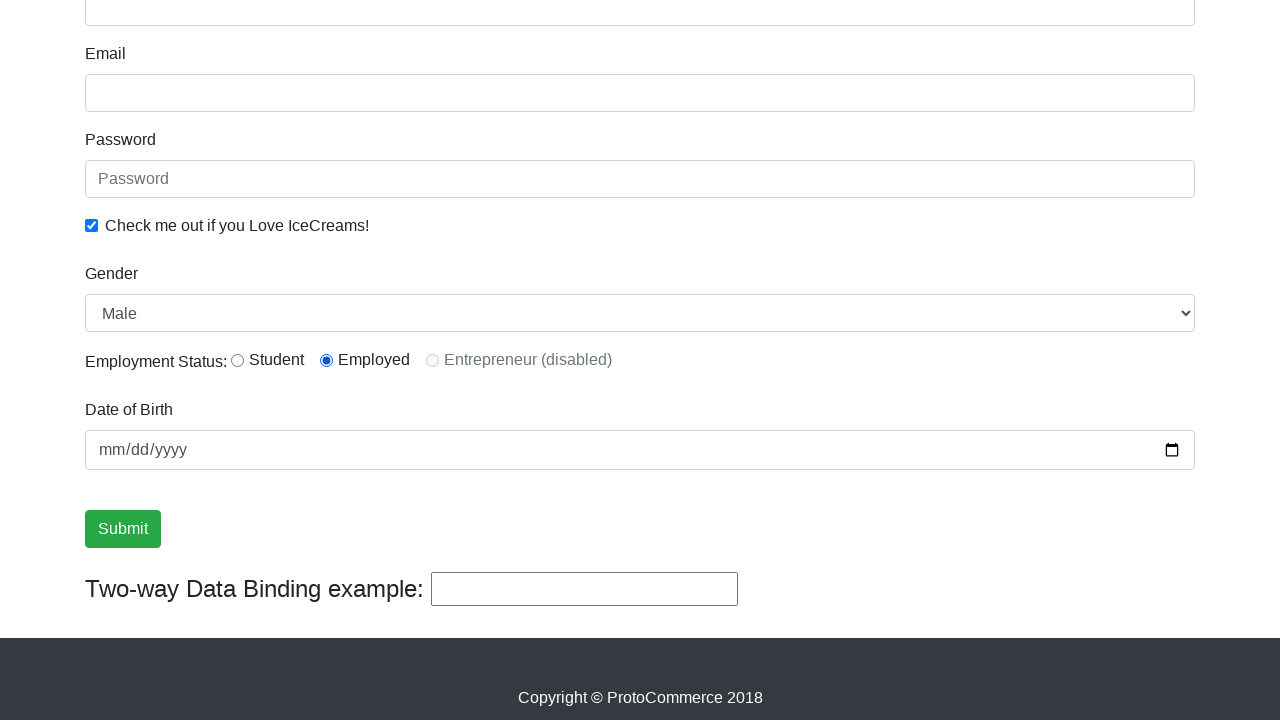

Selected 'Female' from Gender dropdown on internal:label="Gender"i
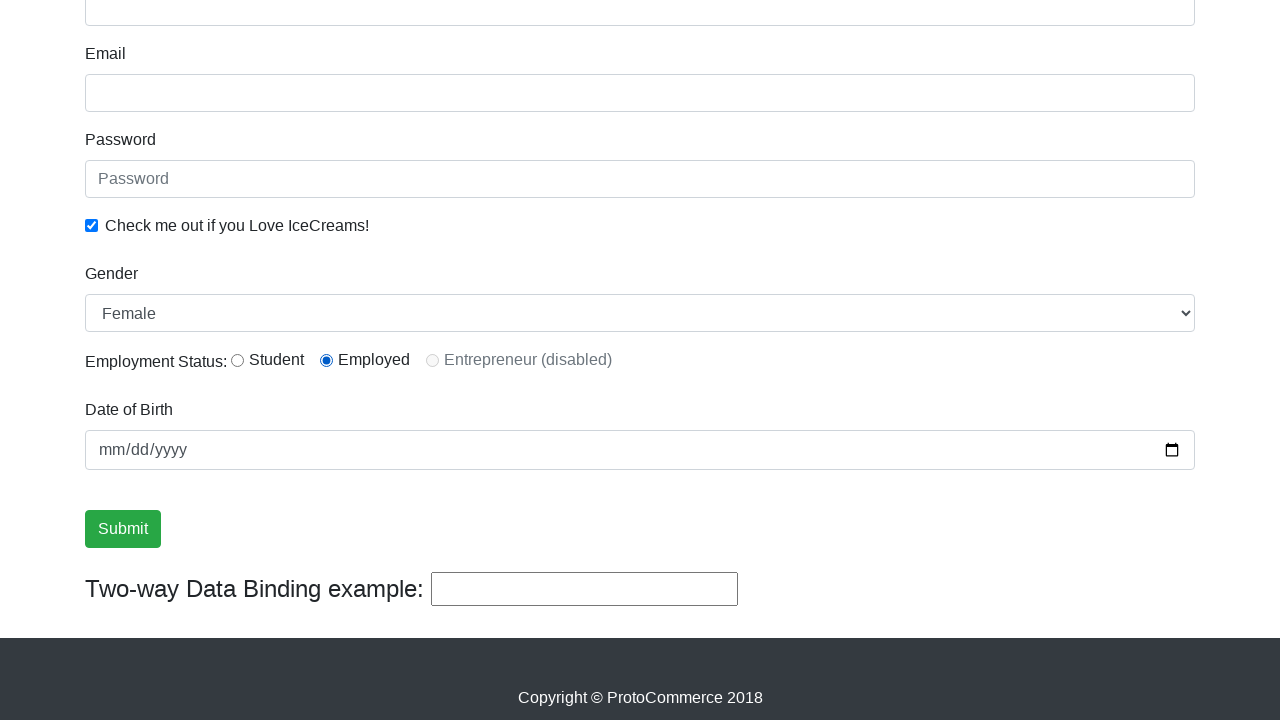

Filled password field with 'abc123' on internal:attr=[placeholder="password"i]
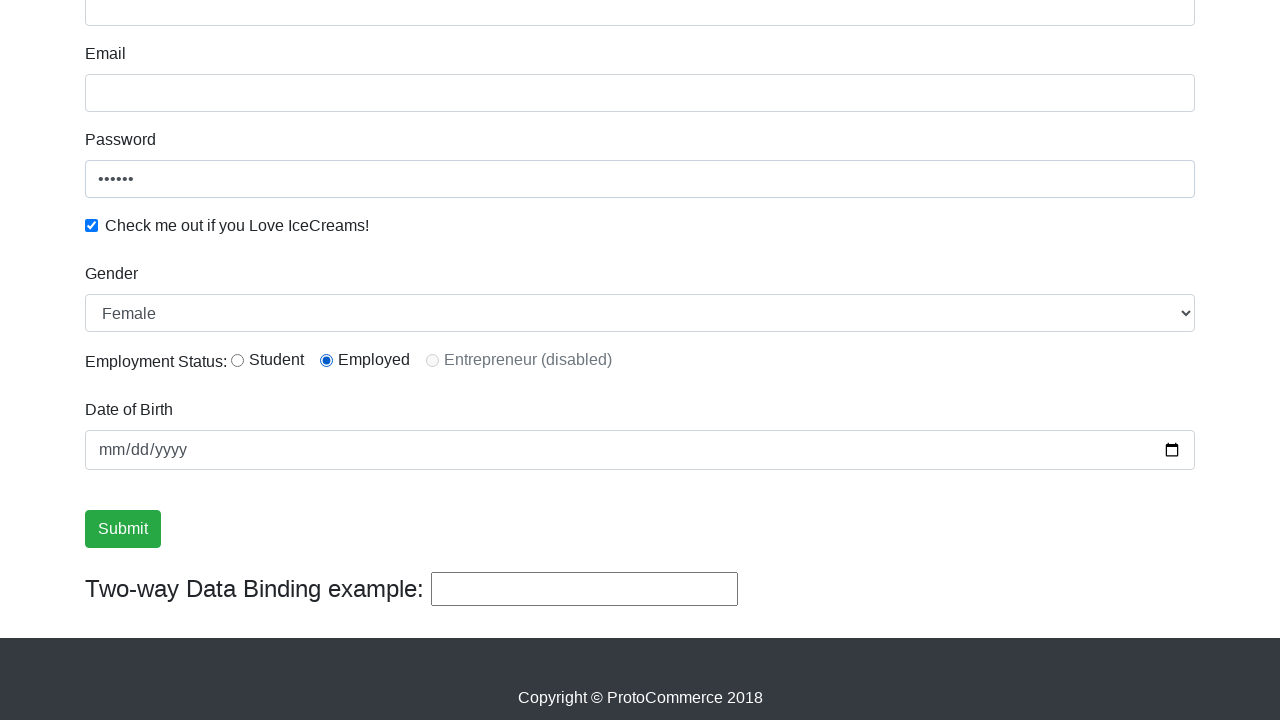

Clicked Submit button to submit the form at (123, 529) on internal:role=button[name="Submit"i]
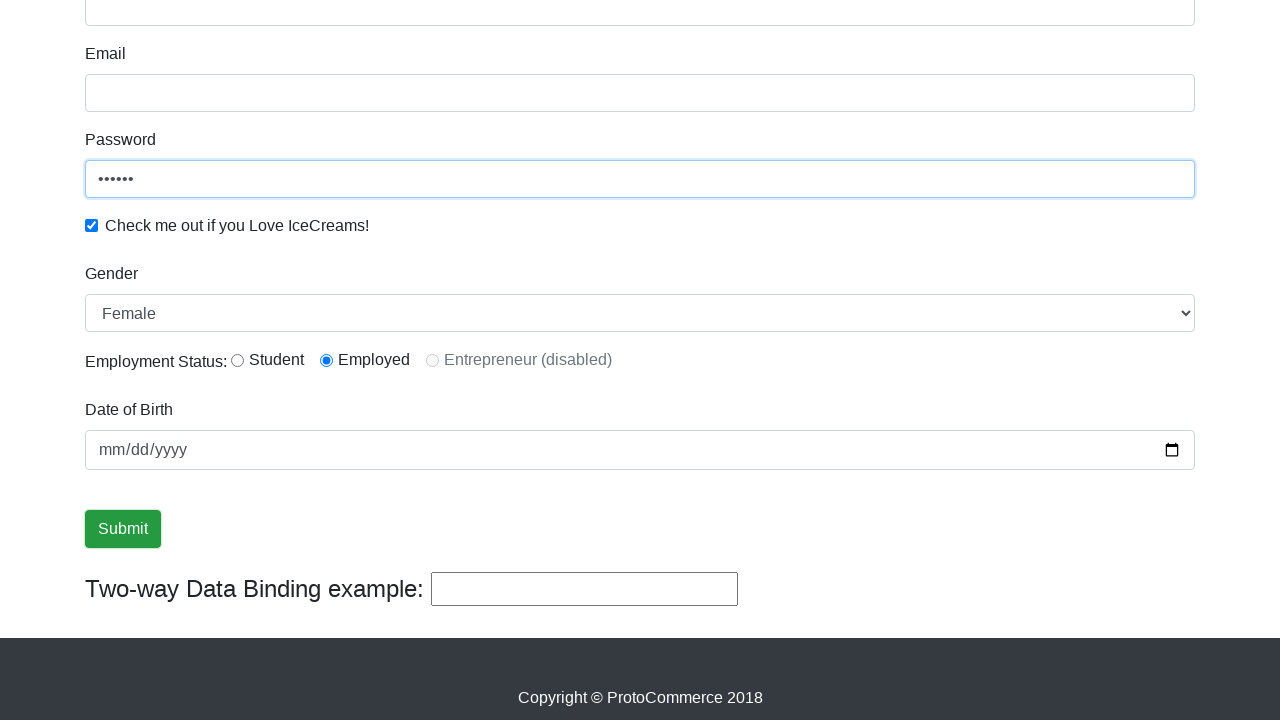

Verified form submission success message is visible
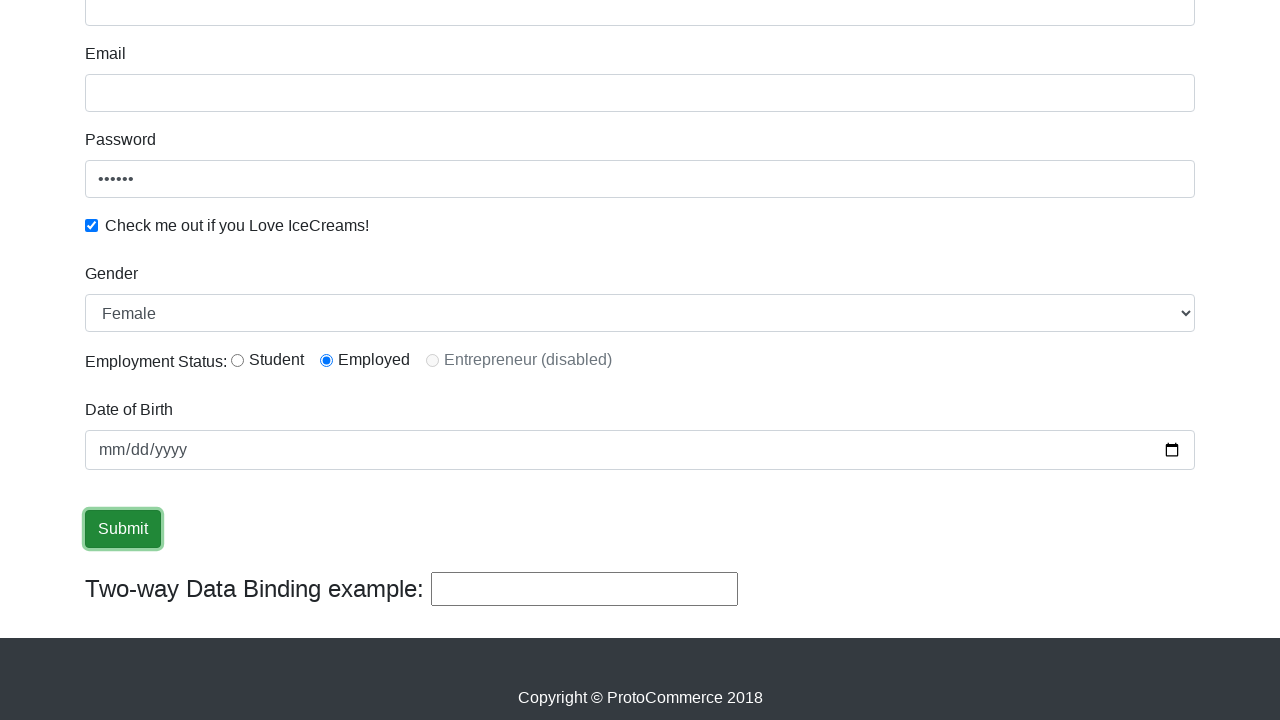

Navigated to Shop page at (349, 28) on internal:role=link[name="Shop"i]
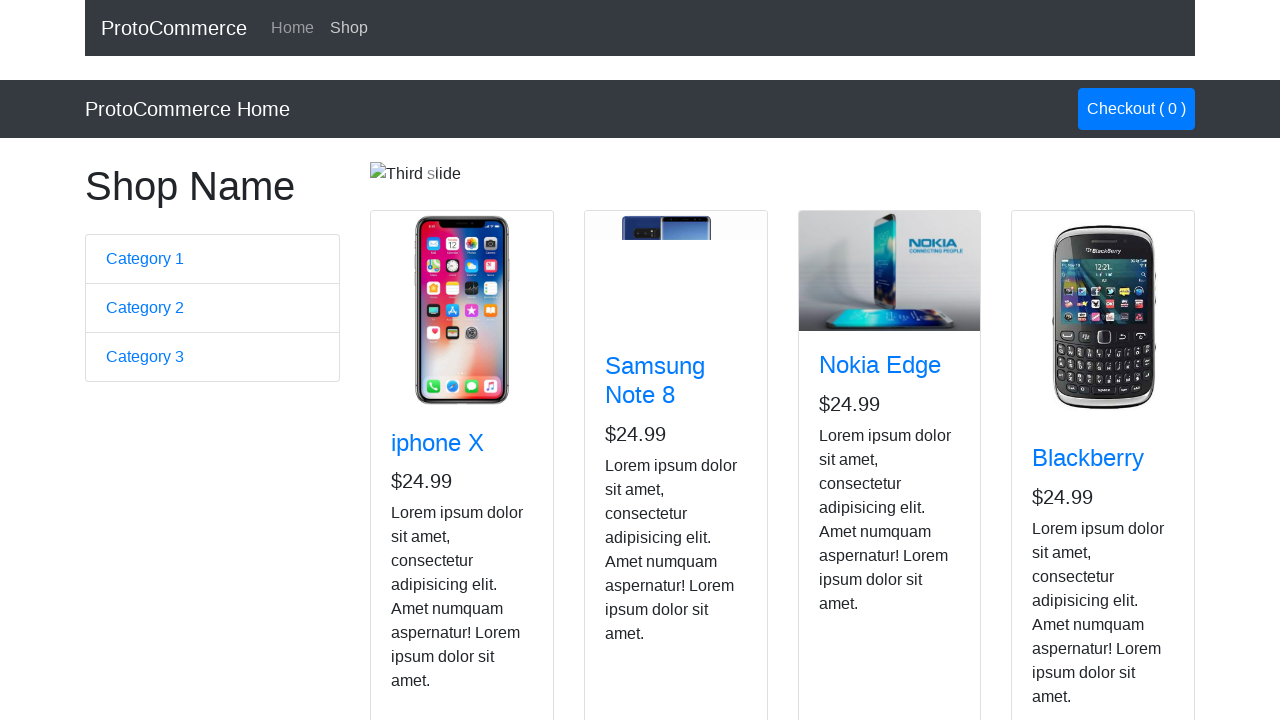

Added Blackberry item to cart at (1068, 528) on app-card >> internal:has-text="Blackberry"i >> internal:role=button
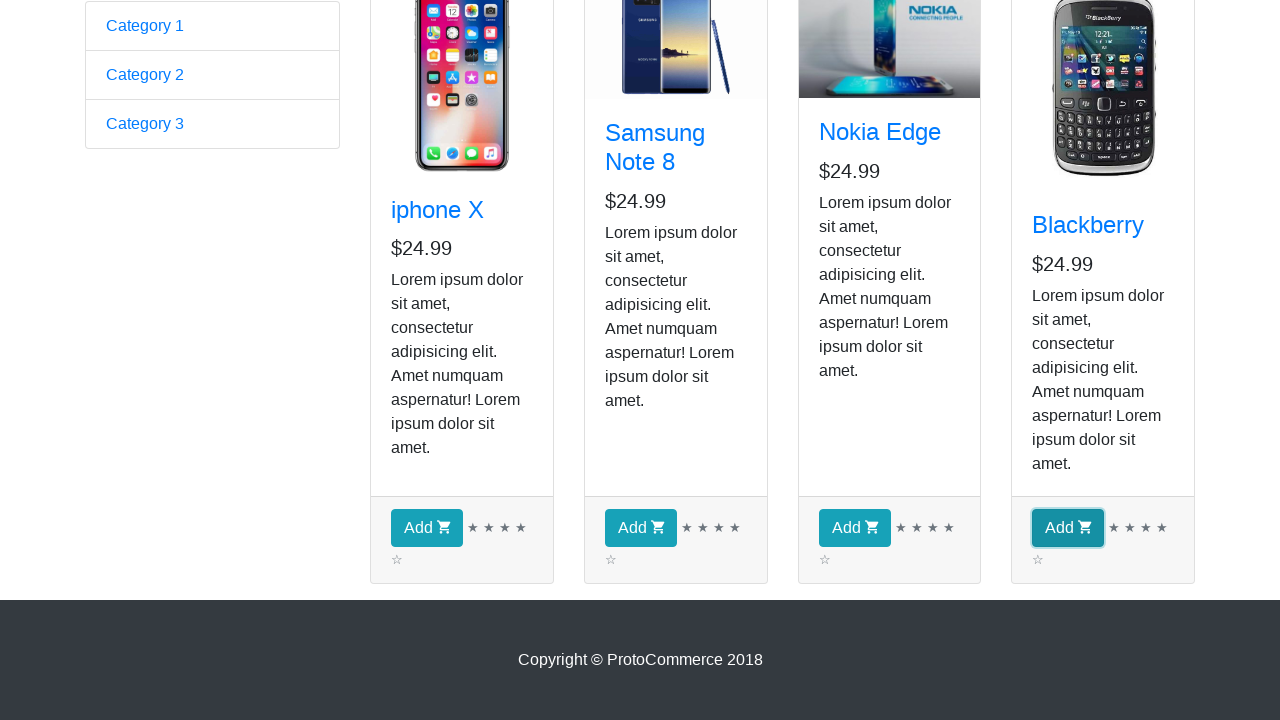

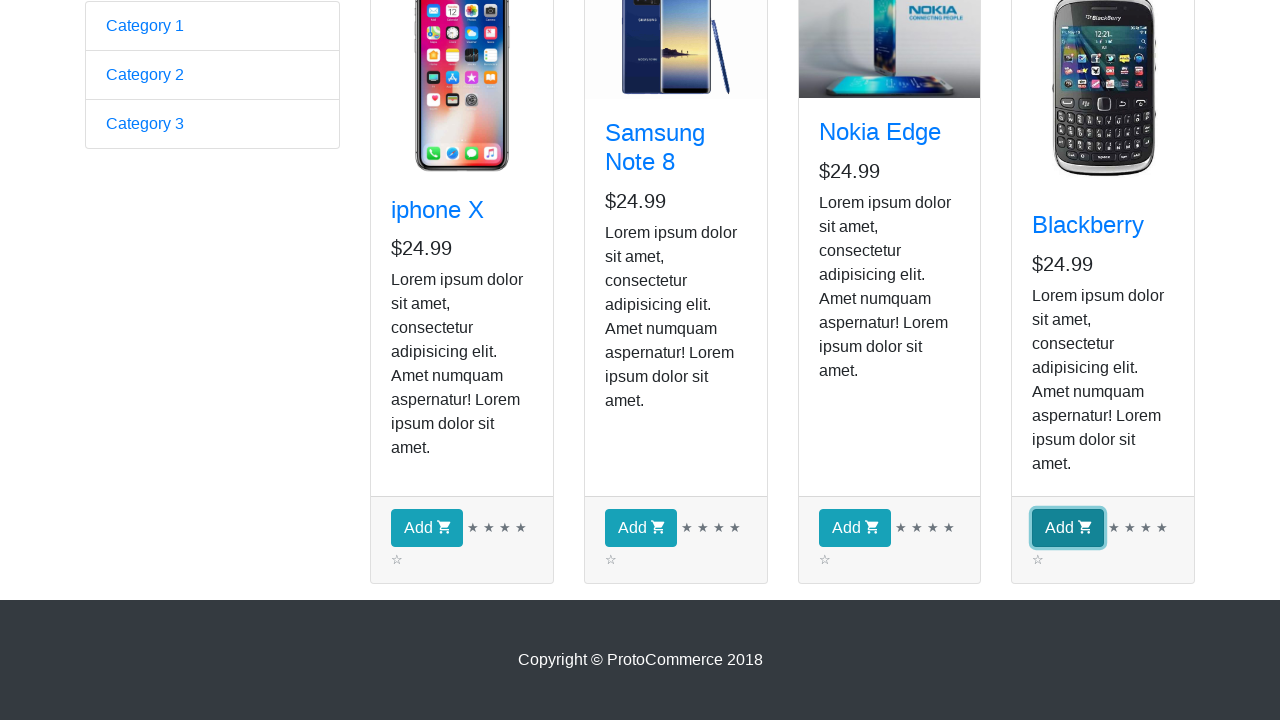